Tests page scrolling functionality by scrolling down the page and zooming out to 75%

Starting URL: https://demoqa.com/alerts

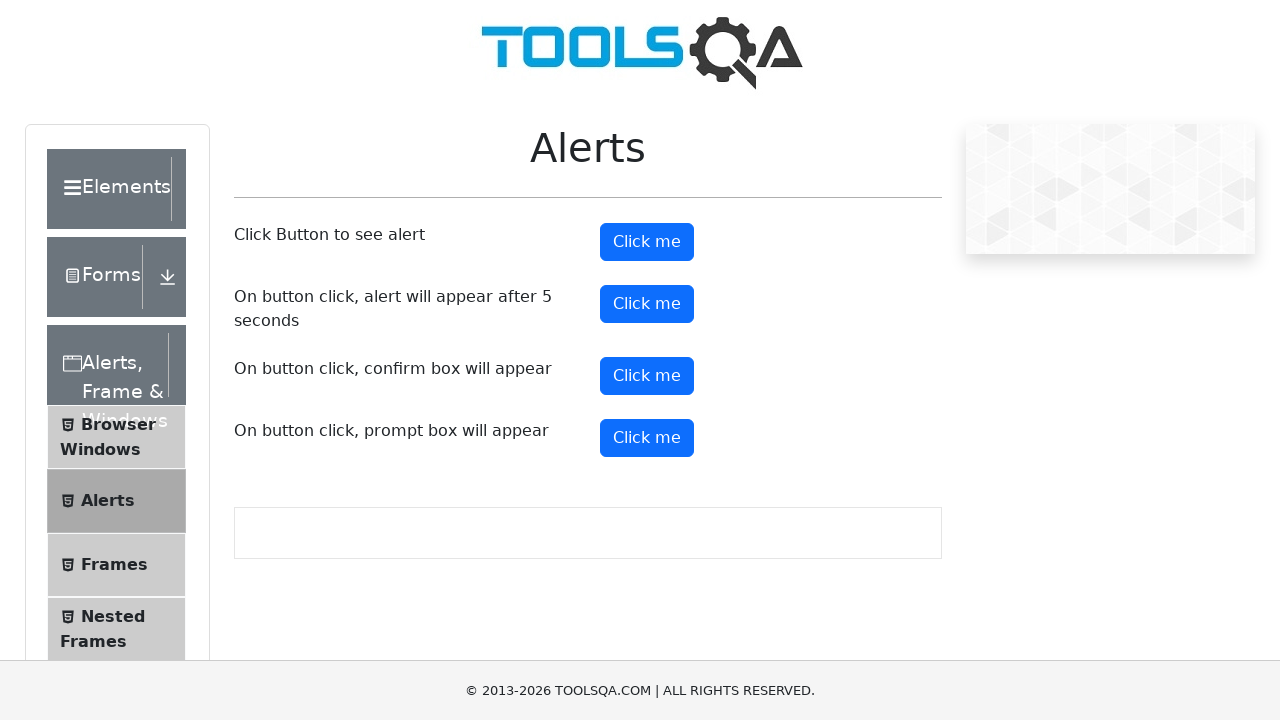

Scrolled down the page by 250 pixels
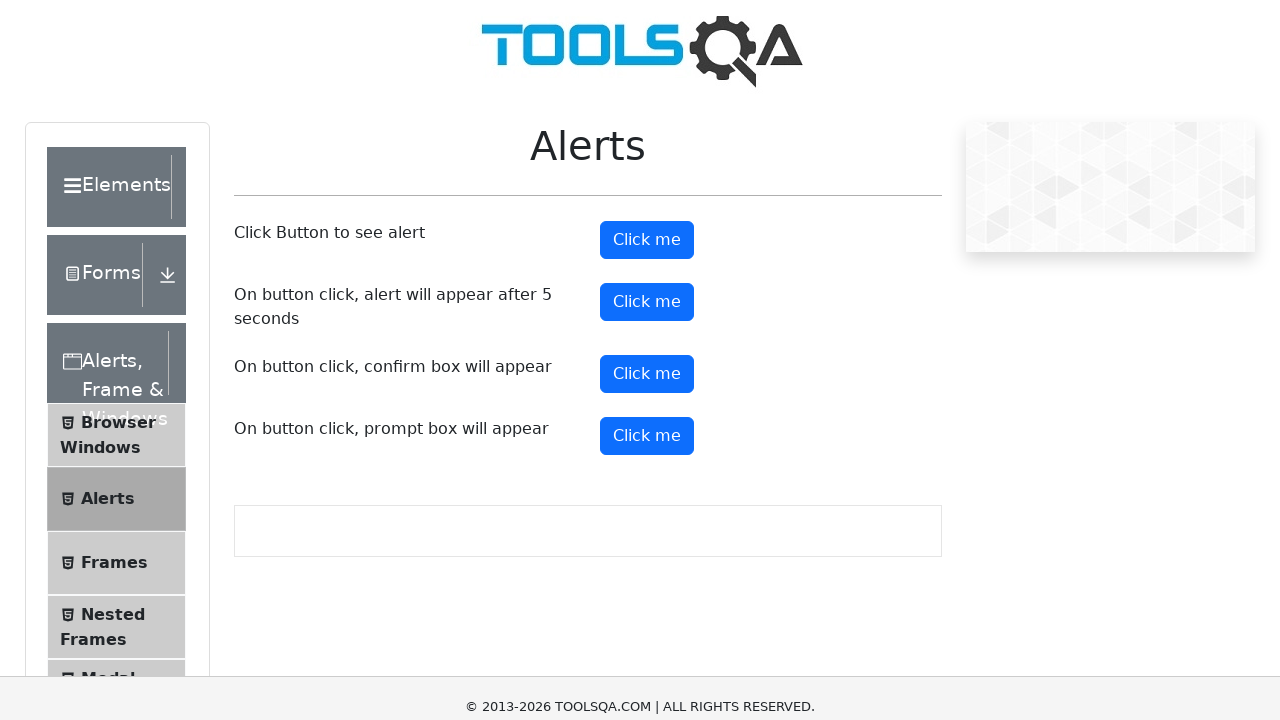

Retrieved current scroll position: 202px
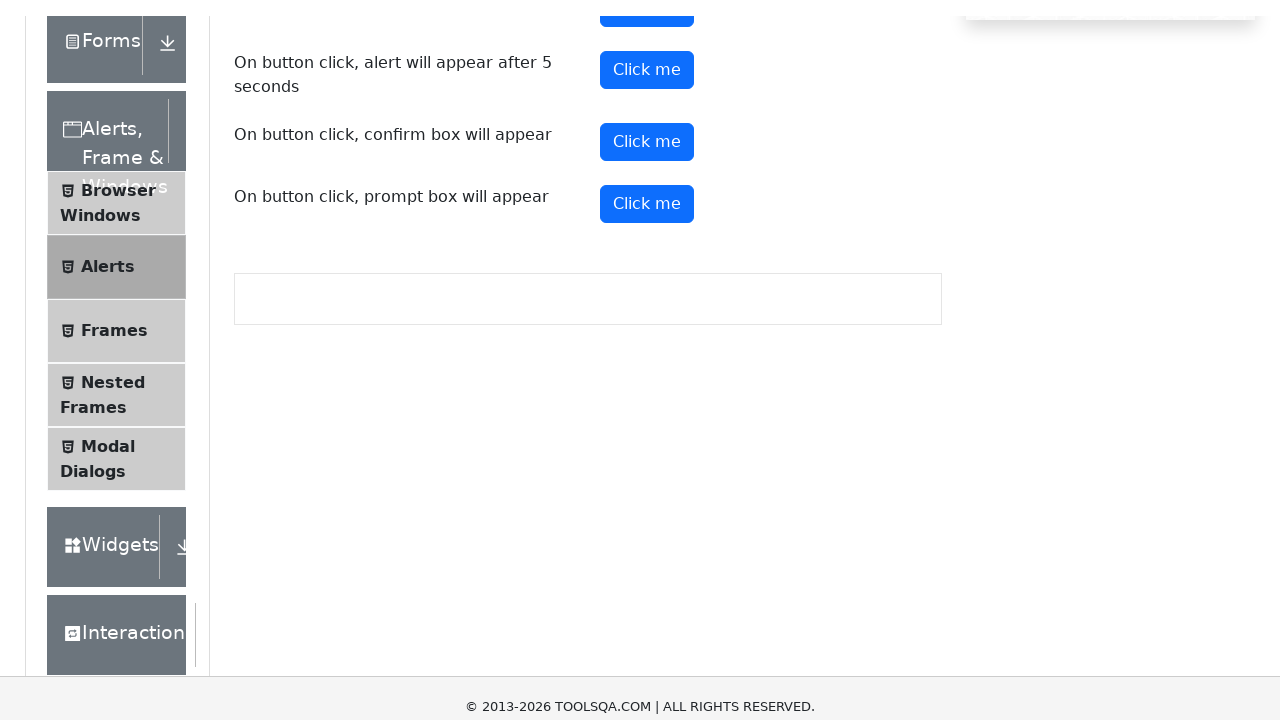

Zoomed out page to 75%
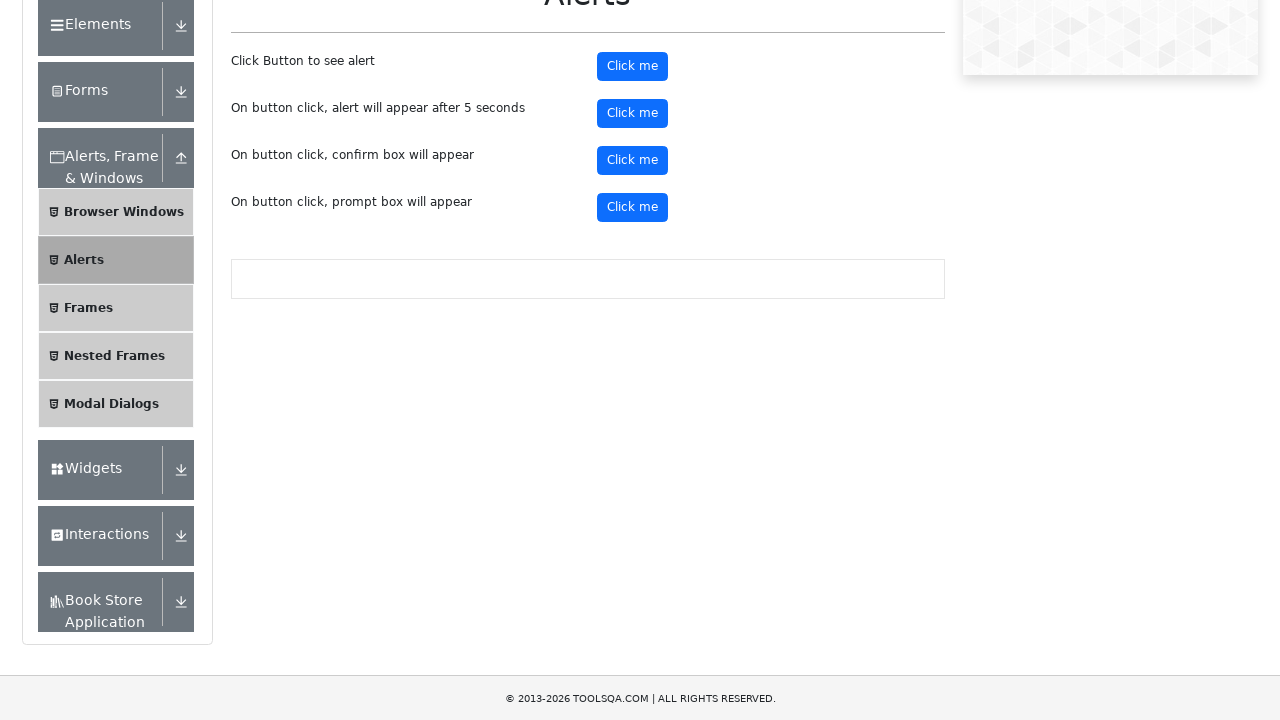

Waited 500ms for zoom to apply
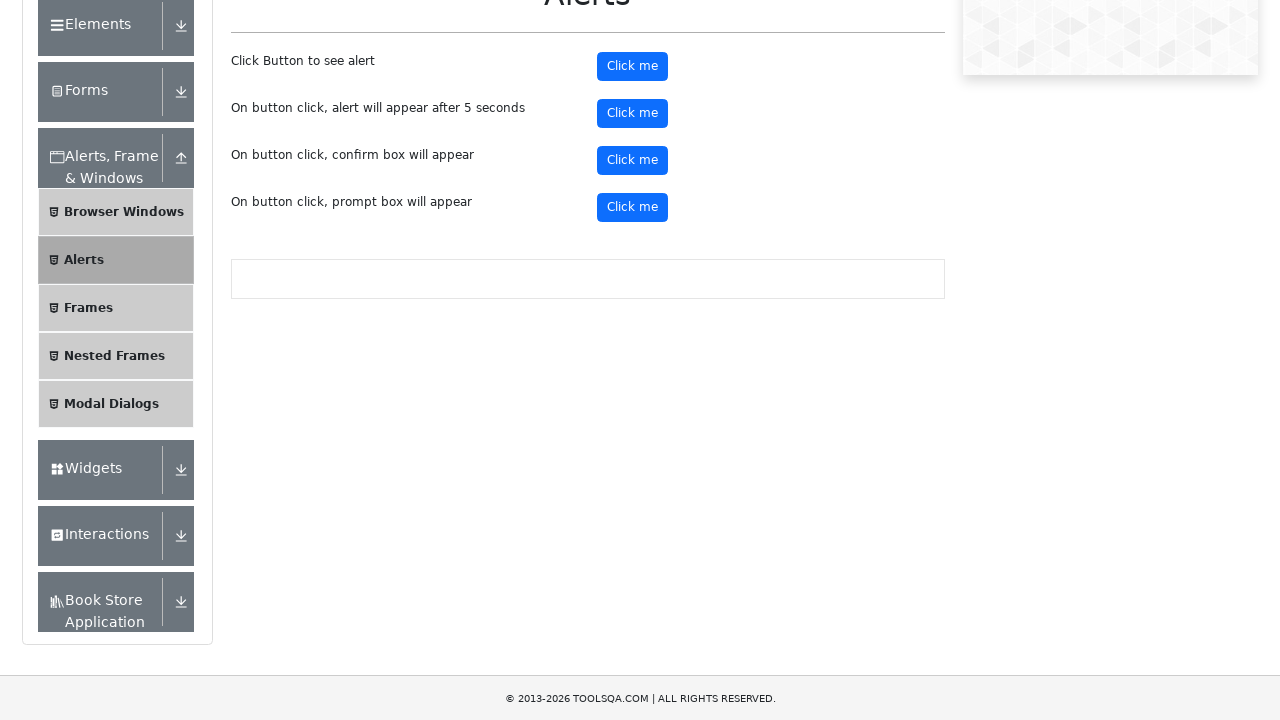

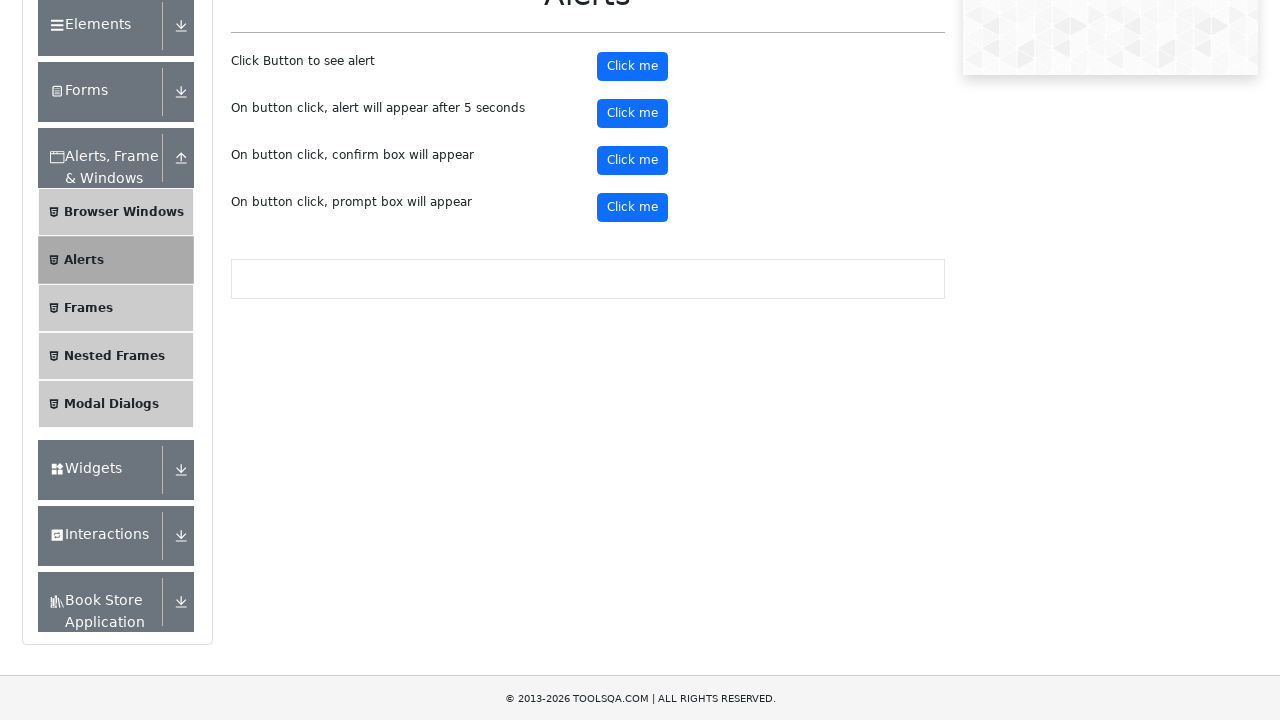